Tests that entering text instead of a number in the input field displays the correct error message "Please enter a number"

Starting URL: https://kristinek.github.io/site/tasks/enter_a_number

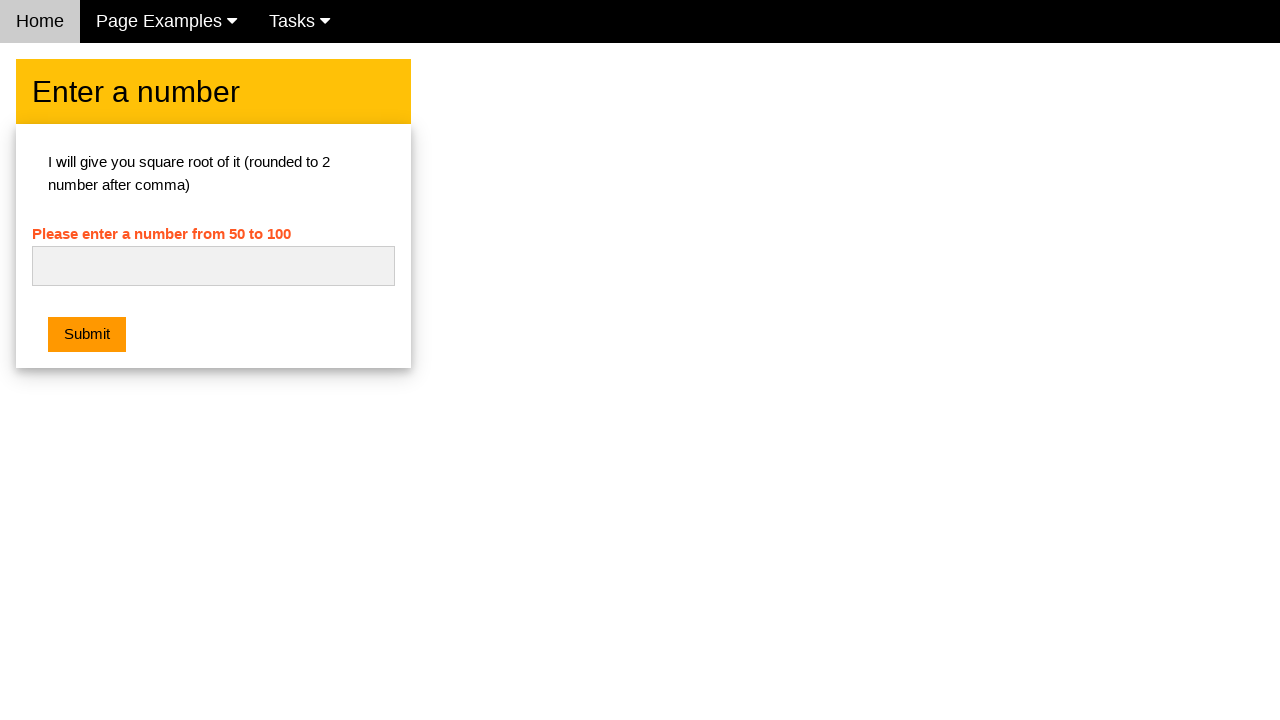

Entered text 'kazkas' into the number input field on #numb
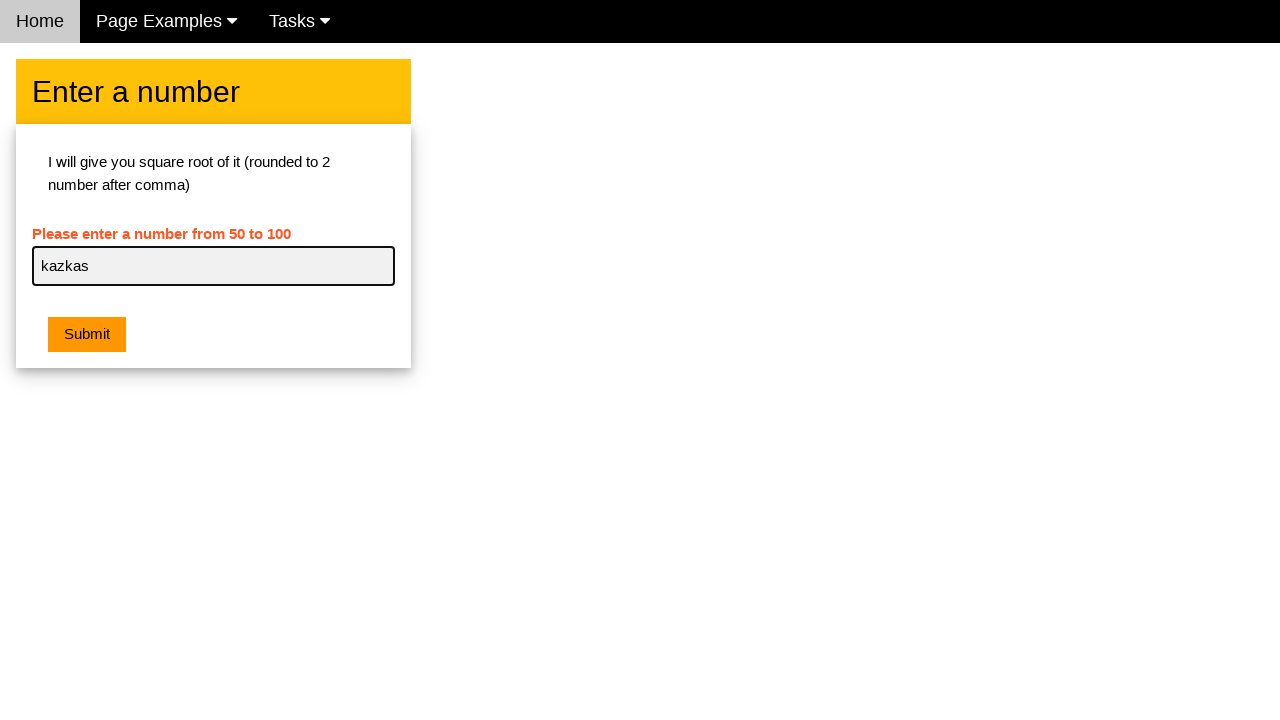

Clicked the submit button at (87, 335) on button
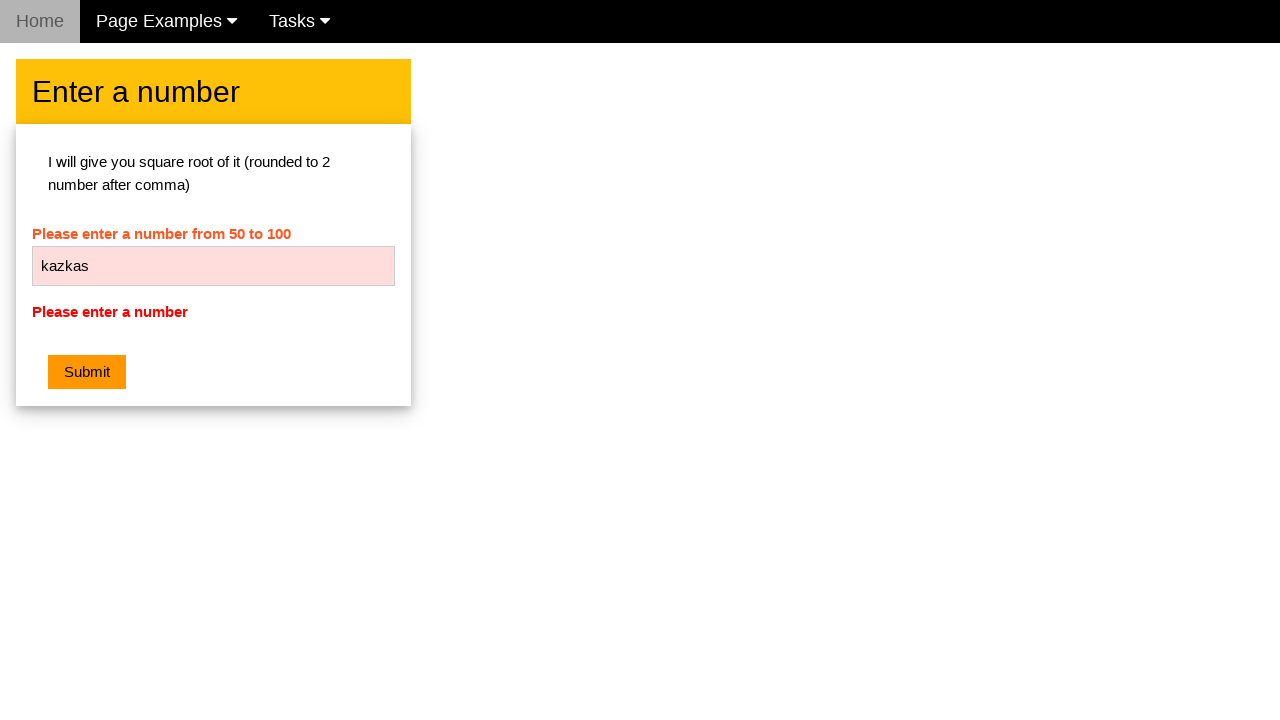

Error message 'Please enter a number' is displayed
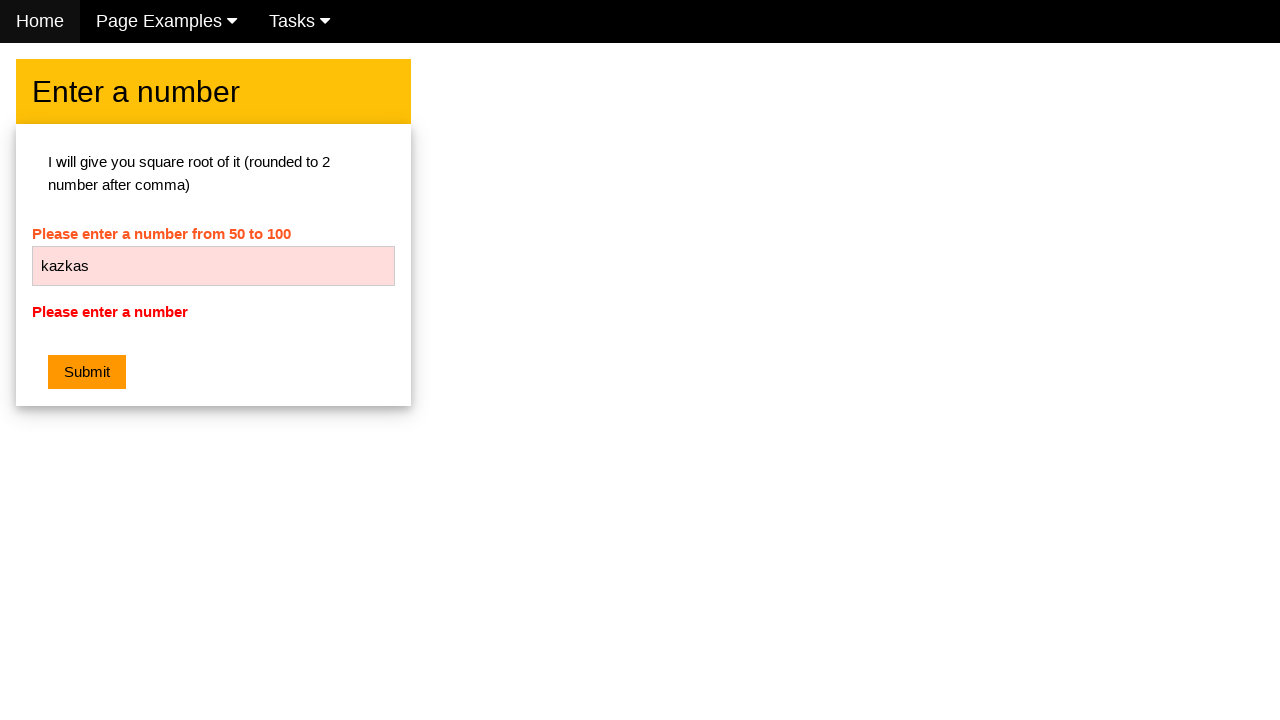

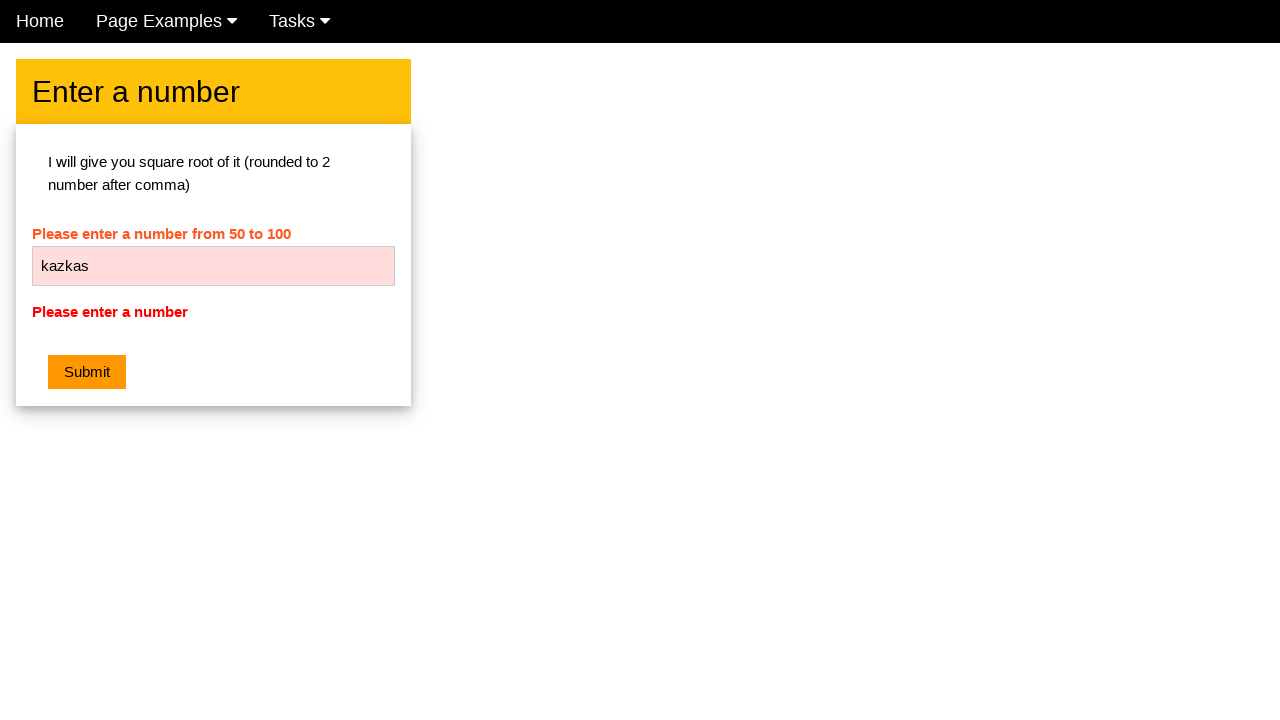